Tests various alert handling scenarios on a practice website including simple alerts, confirmation alerts, sweet alerts, prompt alerts, and dialog maximize/minimize functionality

Starting URL: https://www.leafground.com/alert.xhtml

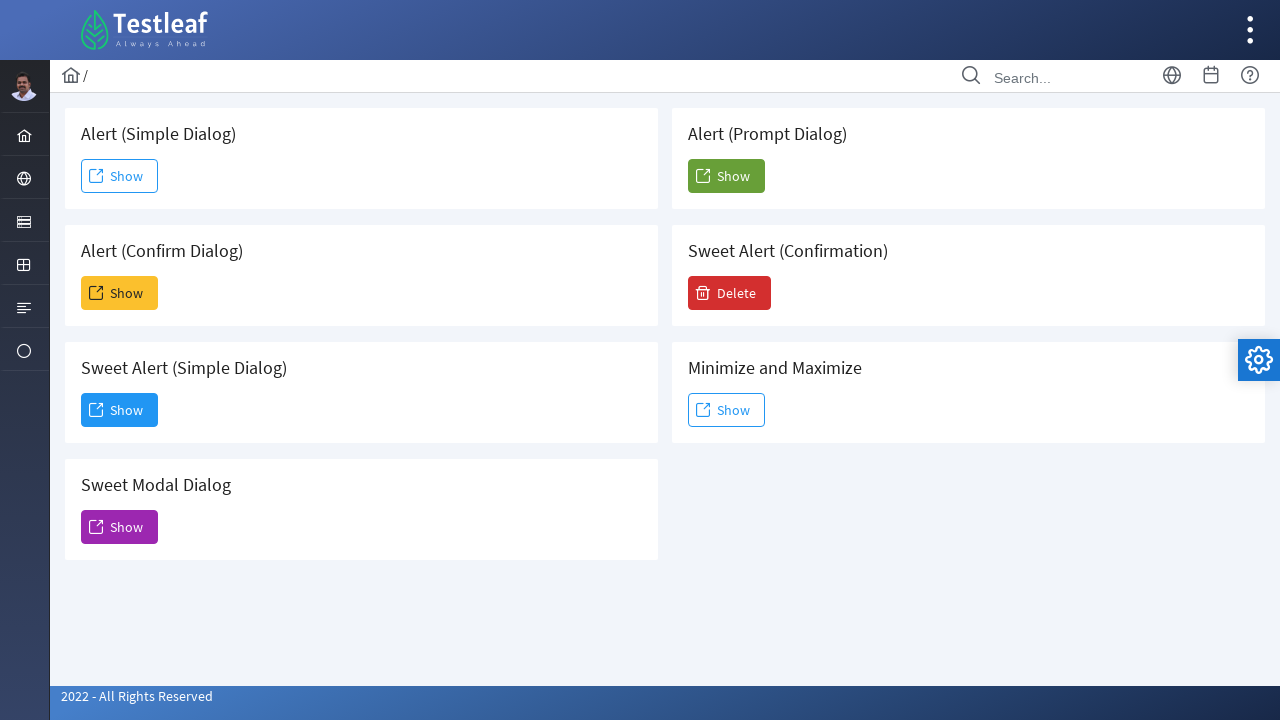

Clicked first outlined button to trigger simple alert dialog at (120, 176) on (//button[contains(@class,'ui-button-outlined')])[1]
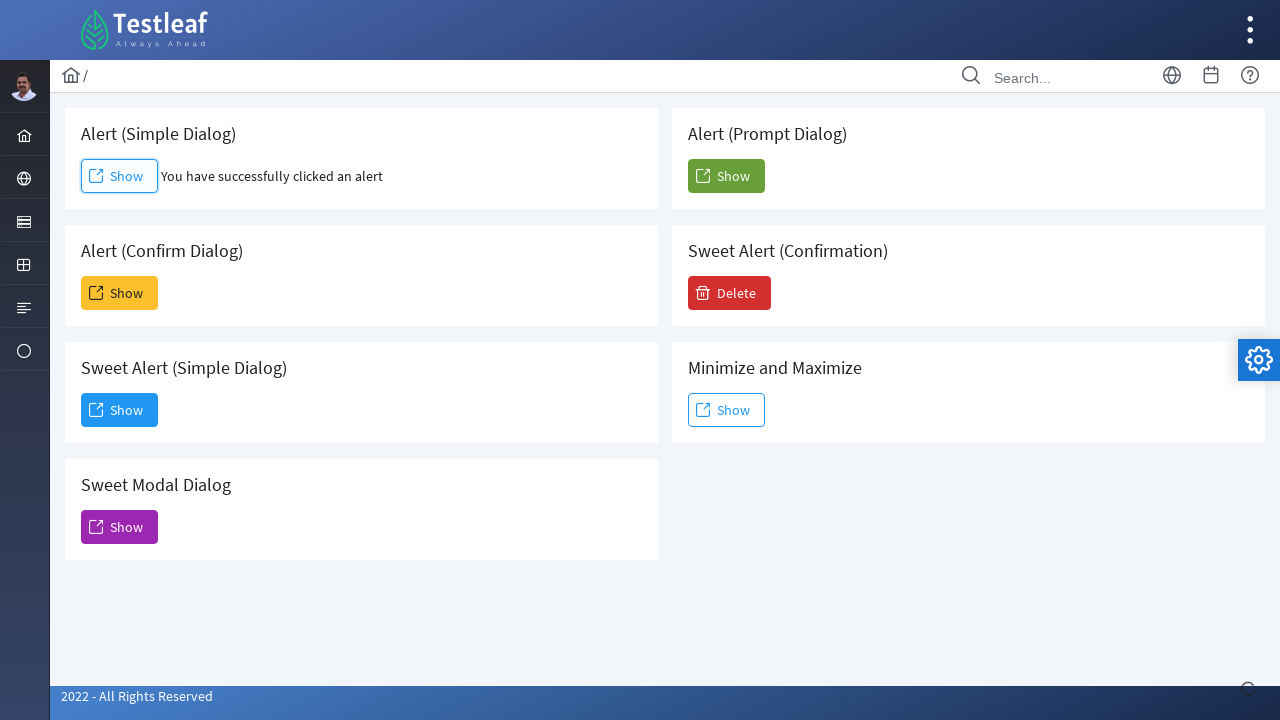

Set up dialog handler to accept simple alert
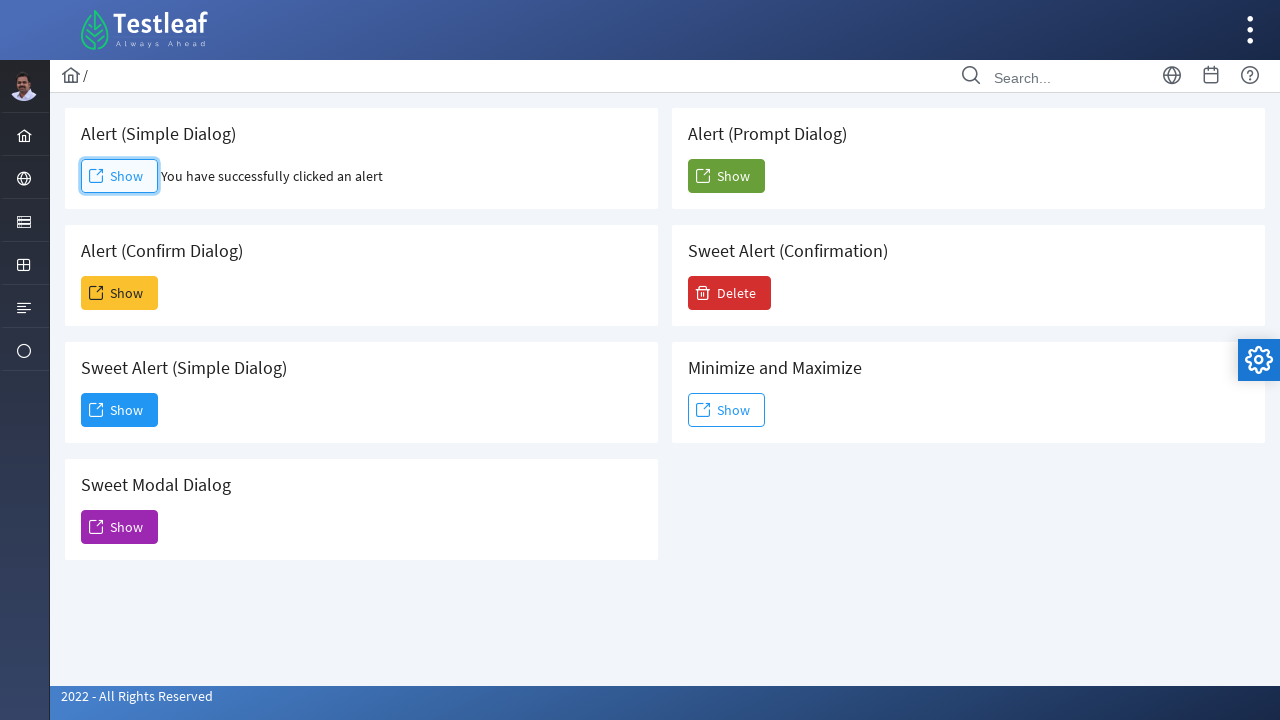

Simple alert result text appeared
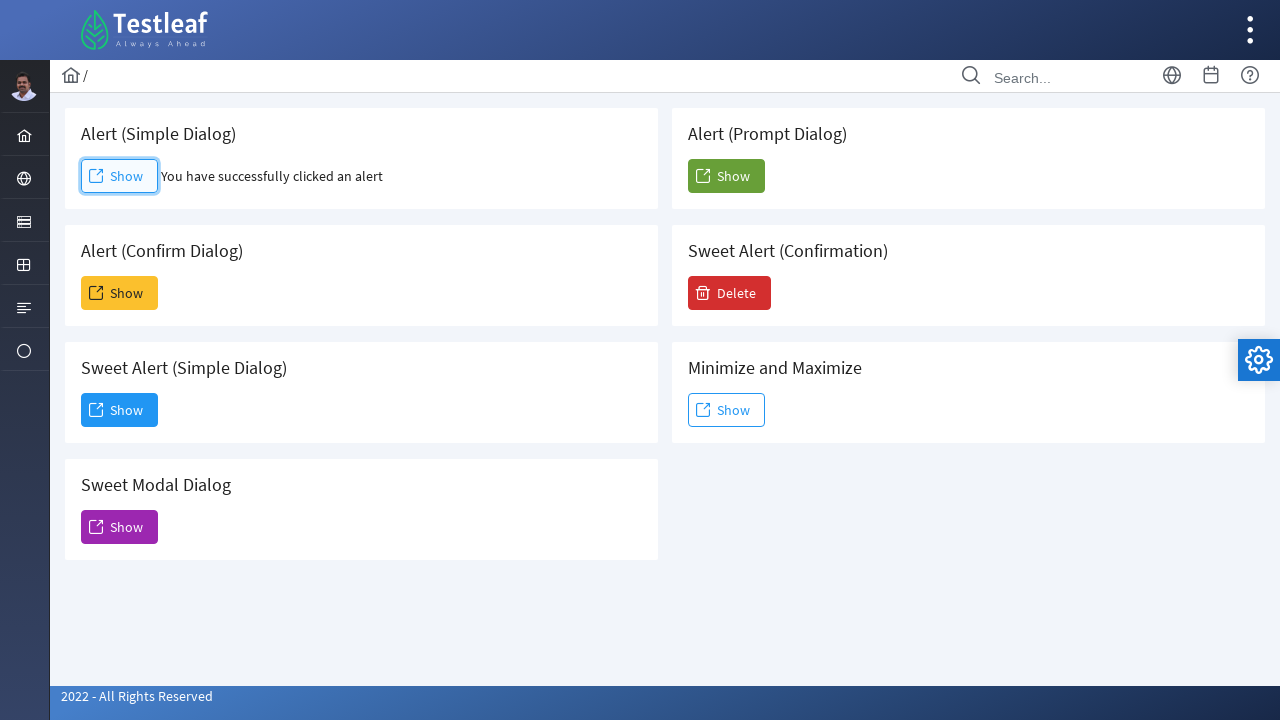

Clicked warning button to trigger confirmation alert at (120, 293) on xpath=//button[contains(@class,'ui-button-warning')]
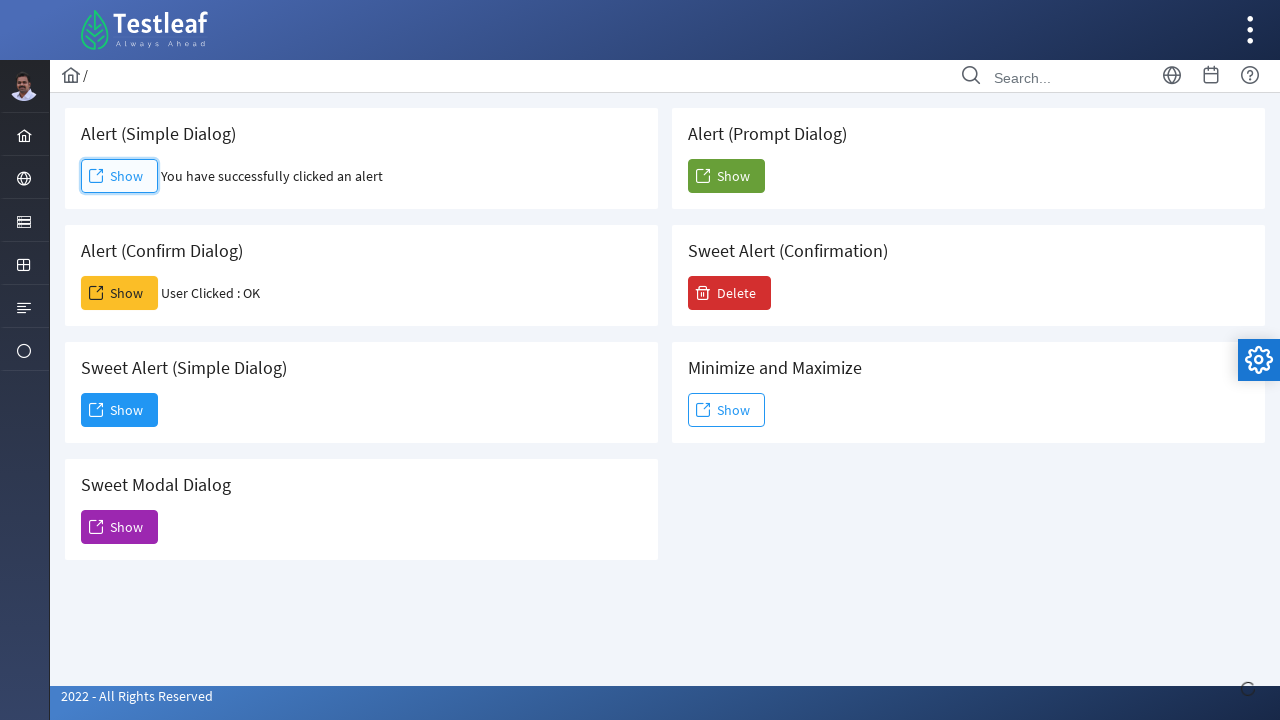

Confirmation alert result text appeared
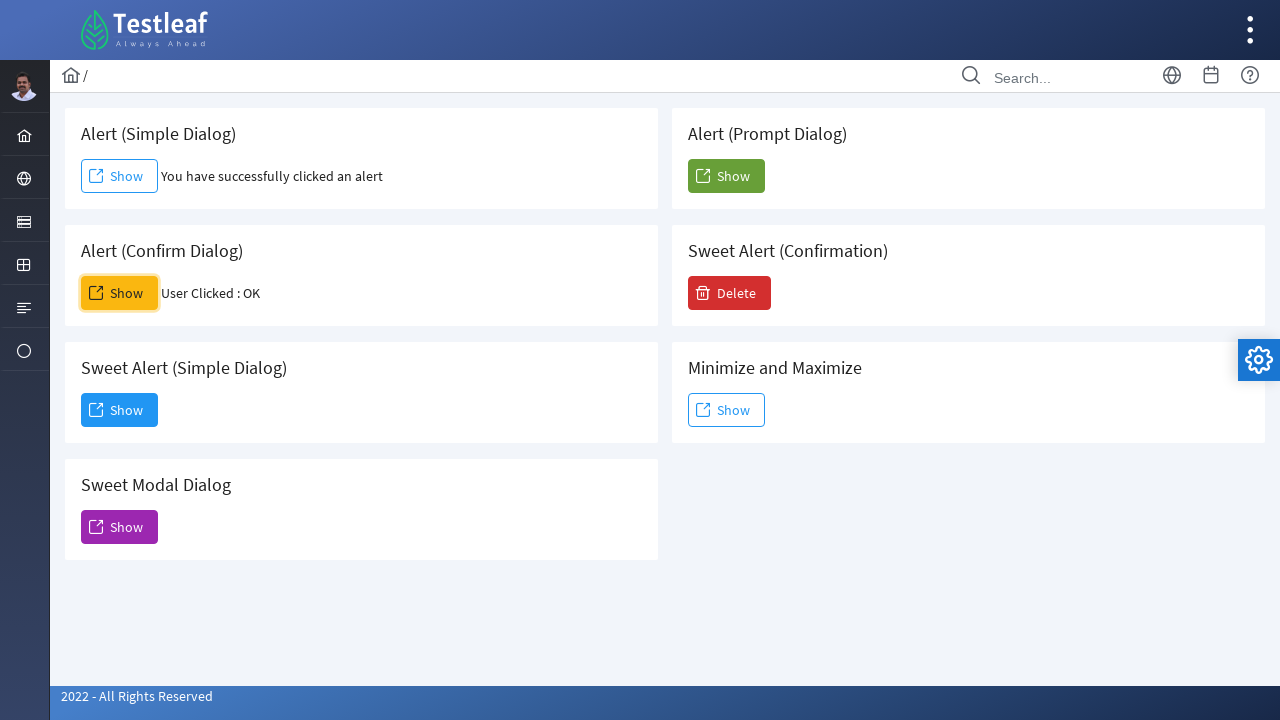

Clicked first show button to trigger sweet alert 1 at (120, 410) on (//button[contains(@onclick,'show')])[1]
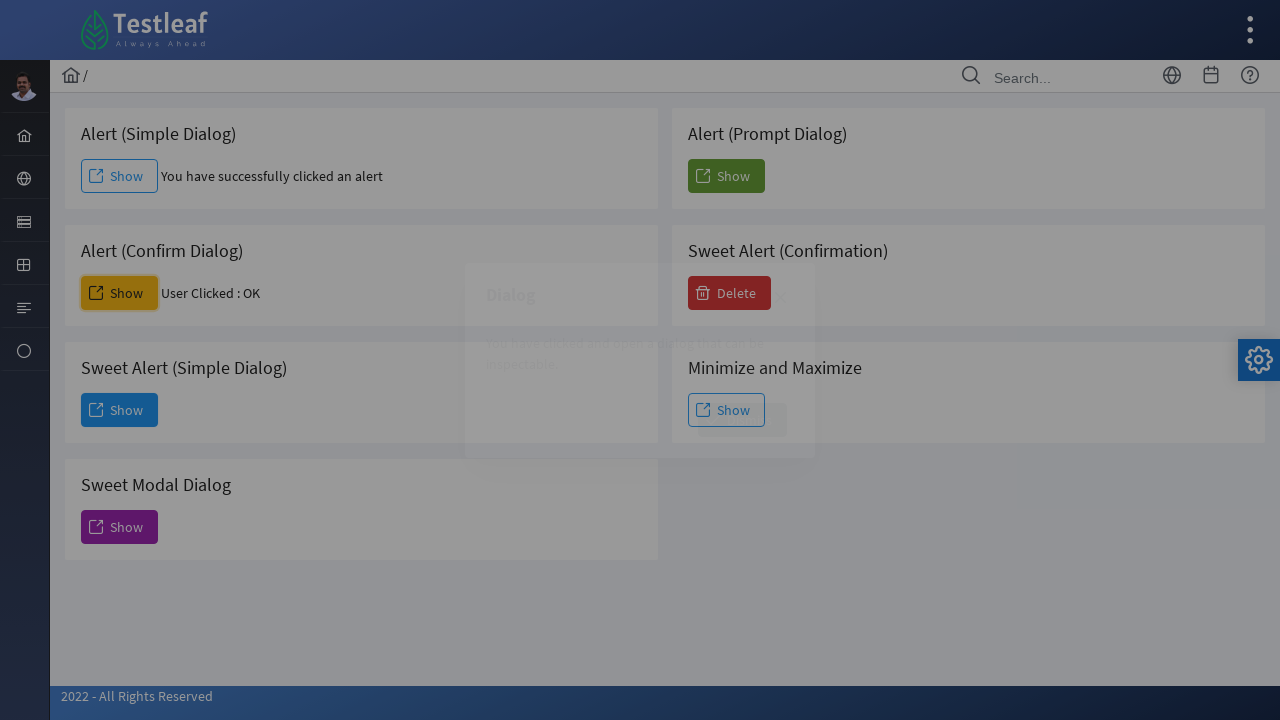

Clicked Dismiss button on sweet alert 1 at (742, 420) on xpath=//span[text()='Dismiss']
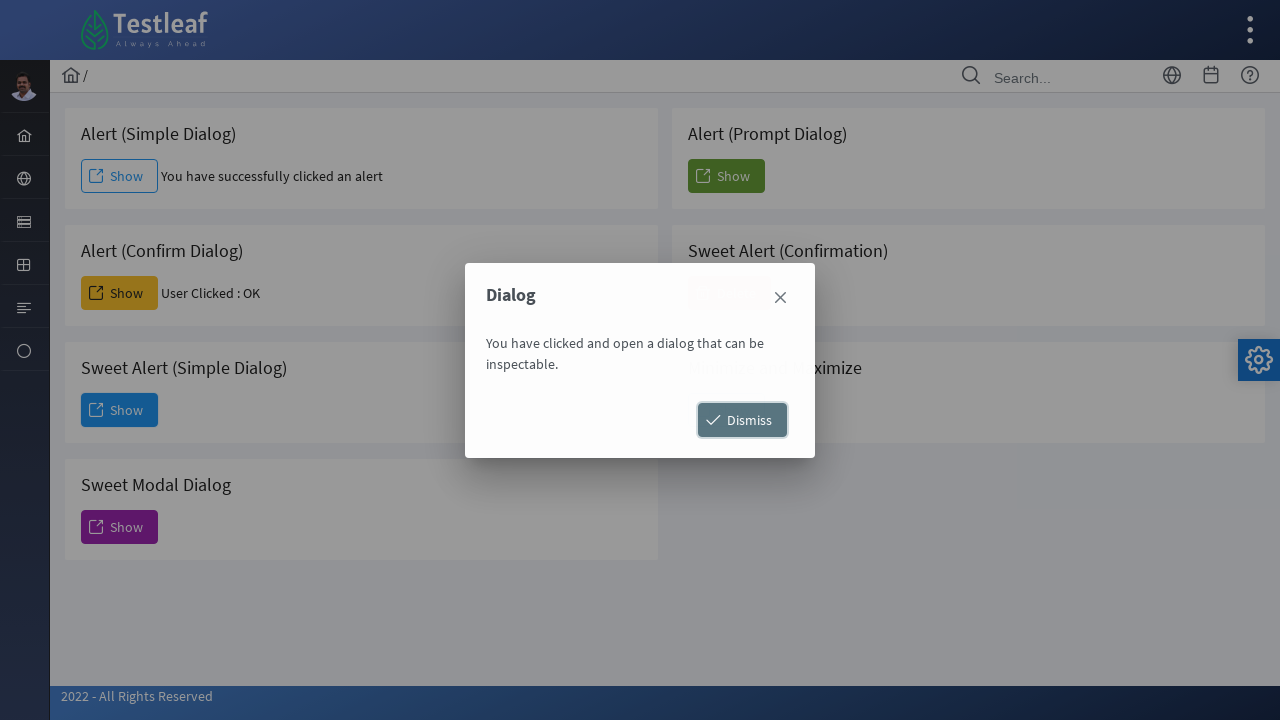

Clicked help button to trigger sweet alert 2 at (120, 527) on xpath=//button[contains(@class,'ui-button-help')]
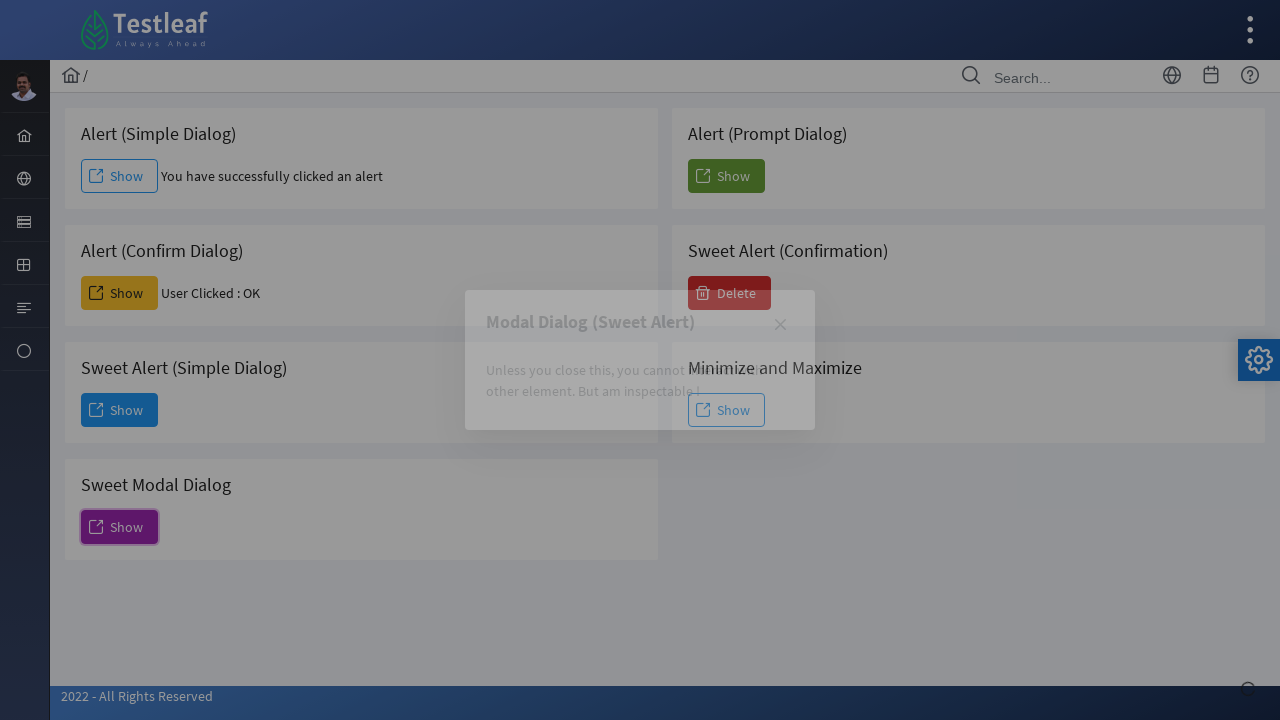

Waited 2 seconds for sweet alert 2 to fully load
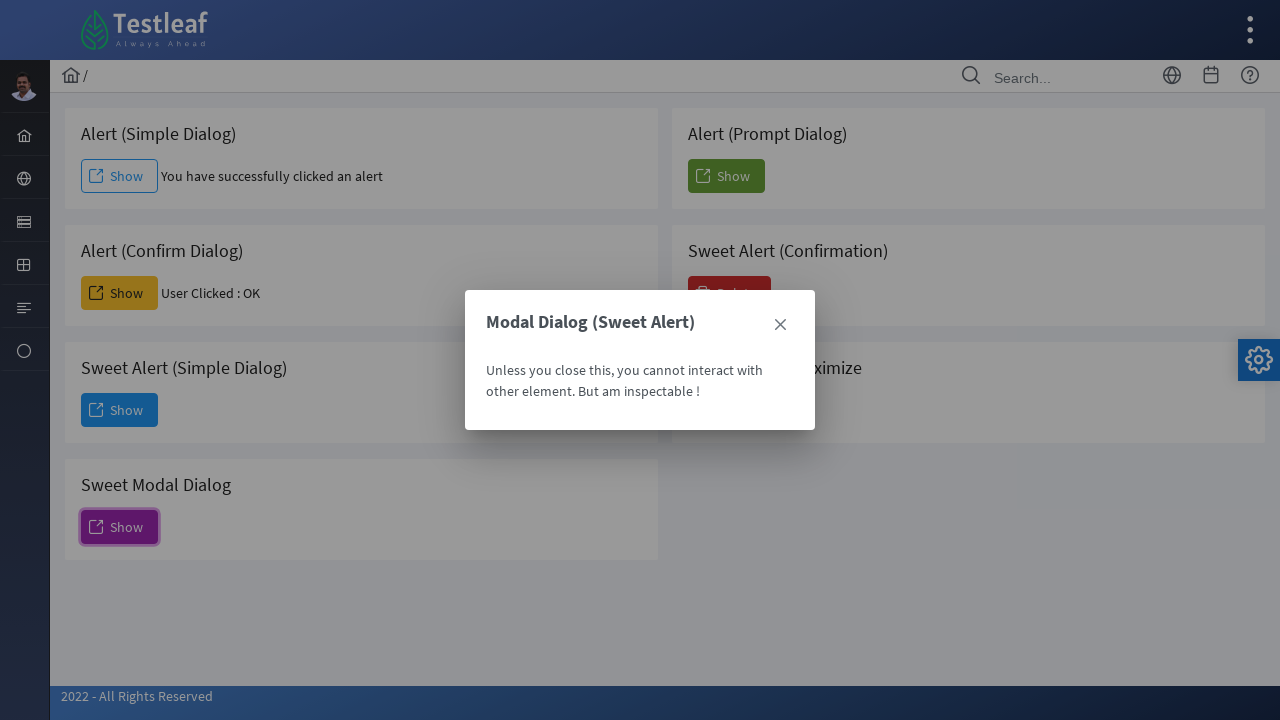

Clicked close icon to dismiss sweet alert 2 at (780, 325) on (//span[@class='ui-icon ui-icon-closethick'])[2]
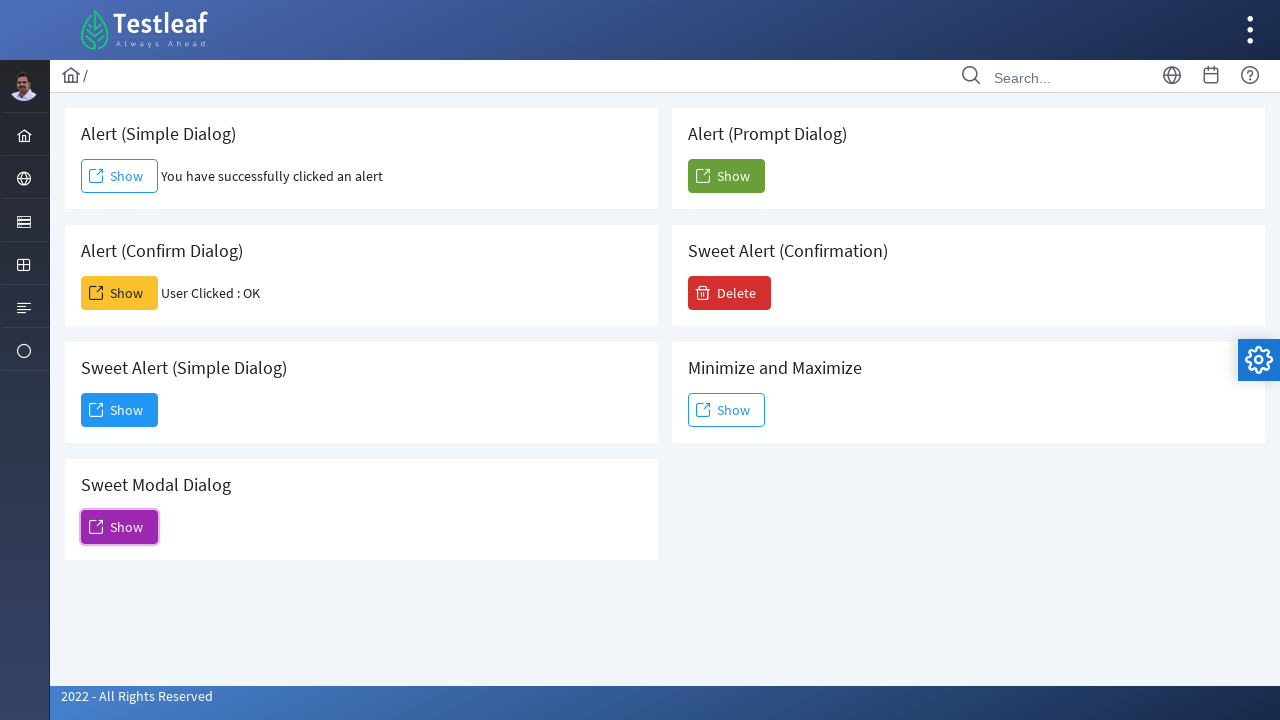

Clicked success button to trigger prompt alert at (726, 176) on xpath=//button[contains(@class,'ui-button-success')]
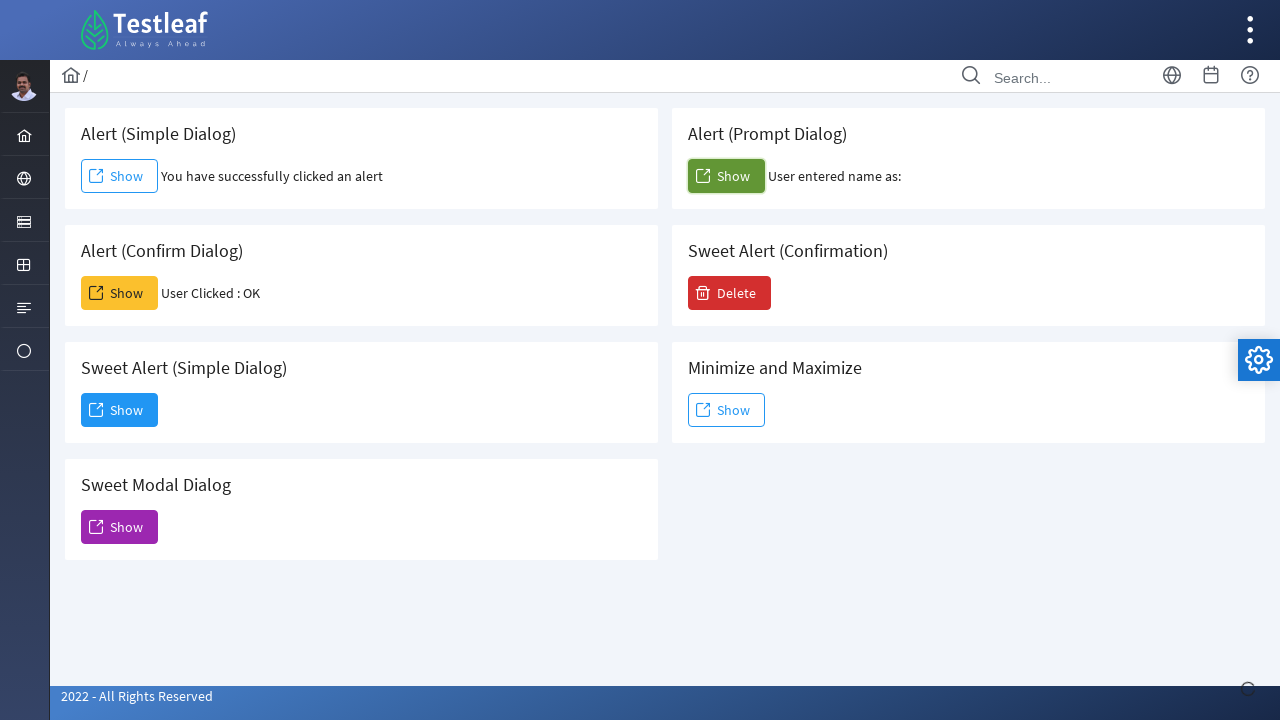

Set up dialog handler to accept prompt alert with text 'Kalpana'
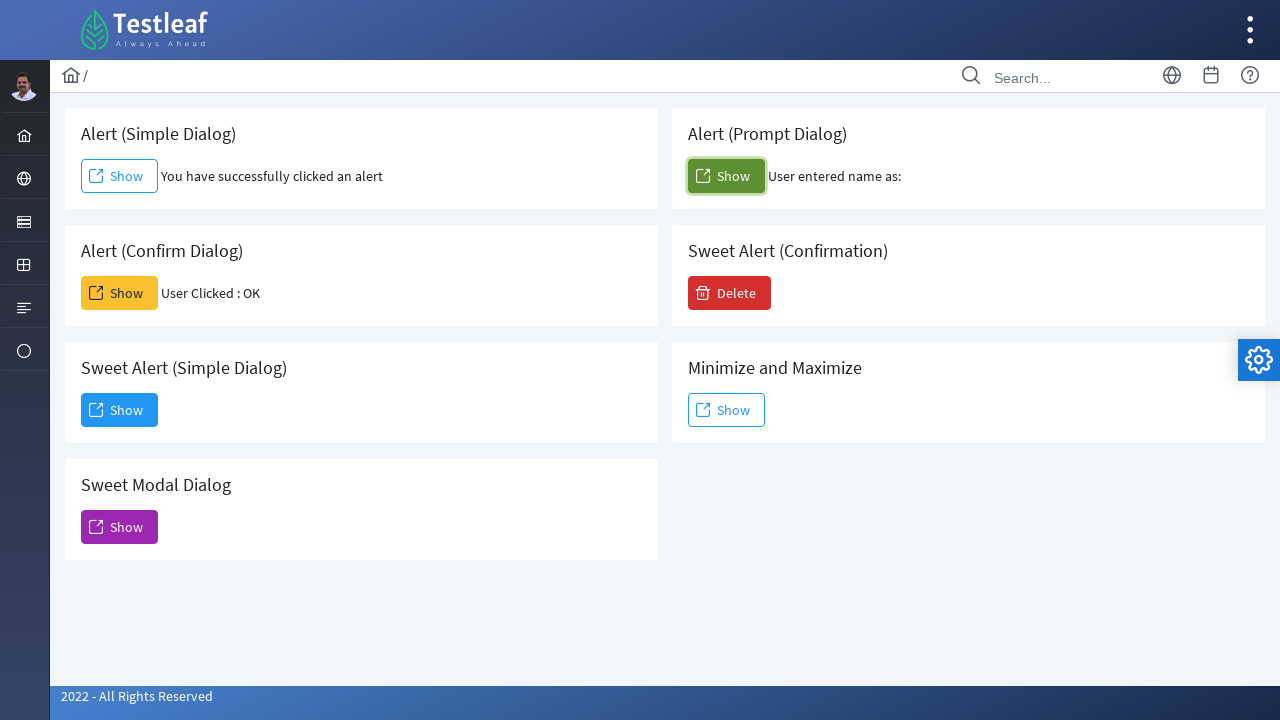

Prompt alert result text appeared
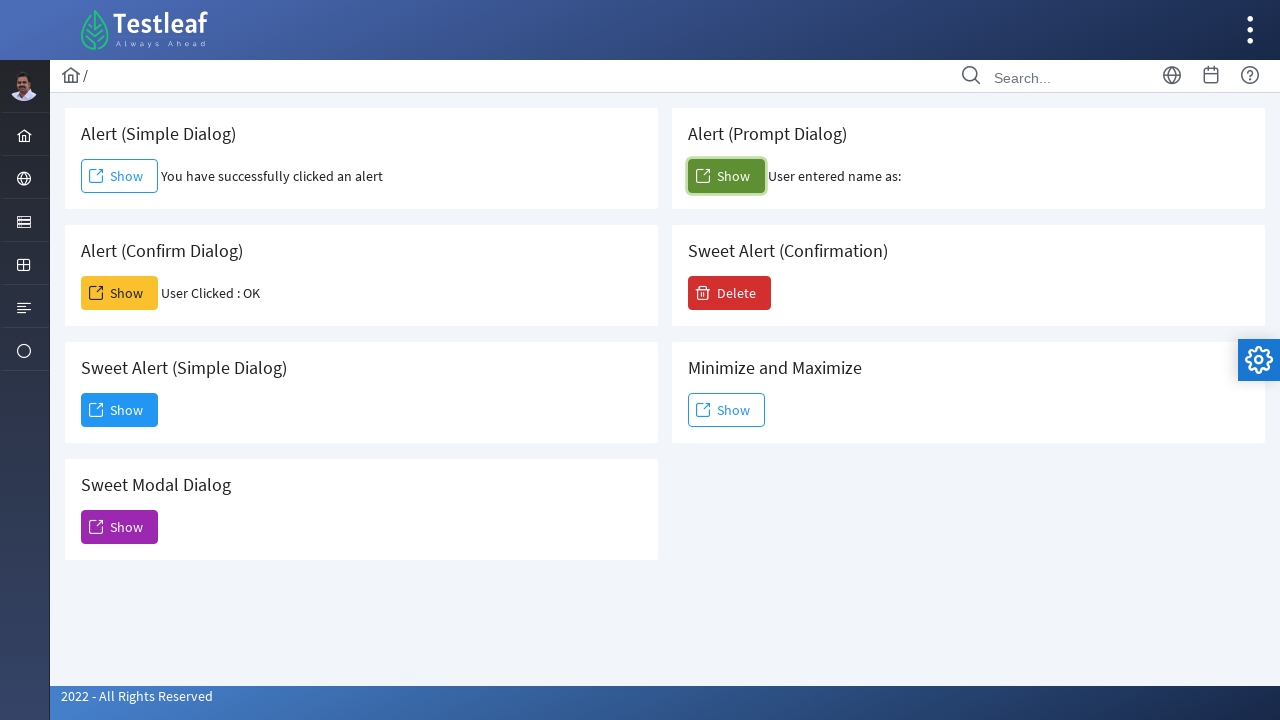

Clicked danger button to trigger sweet confirmation alert at (730, 293) on xpath=//button[contains(@class,'ui-button-danger')]
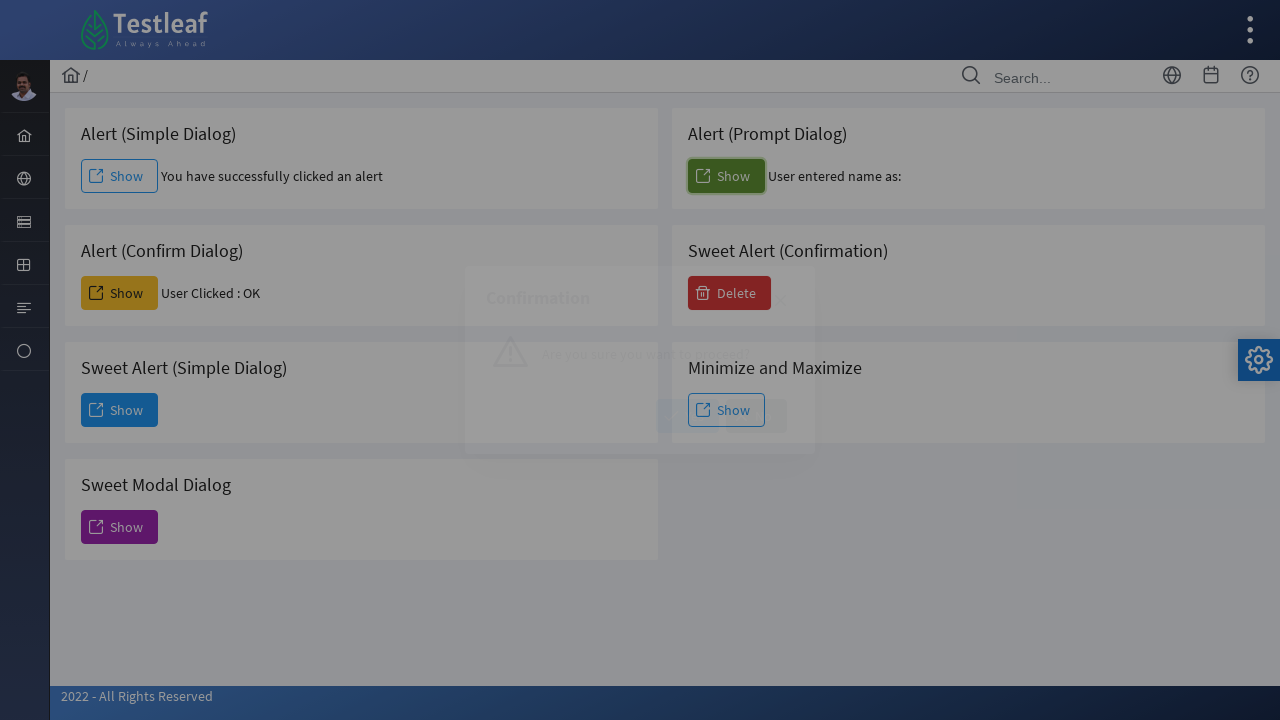

Waited 2 seconds for sweet confirmation alert to fully load
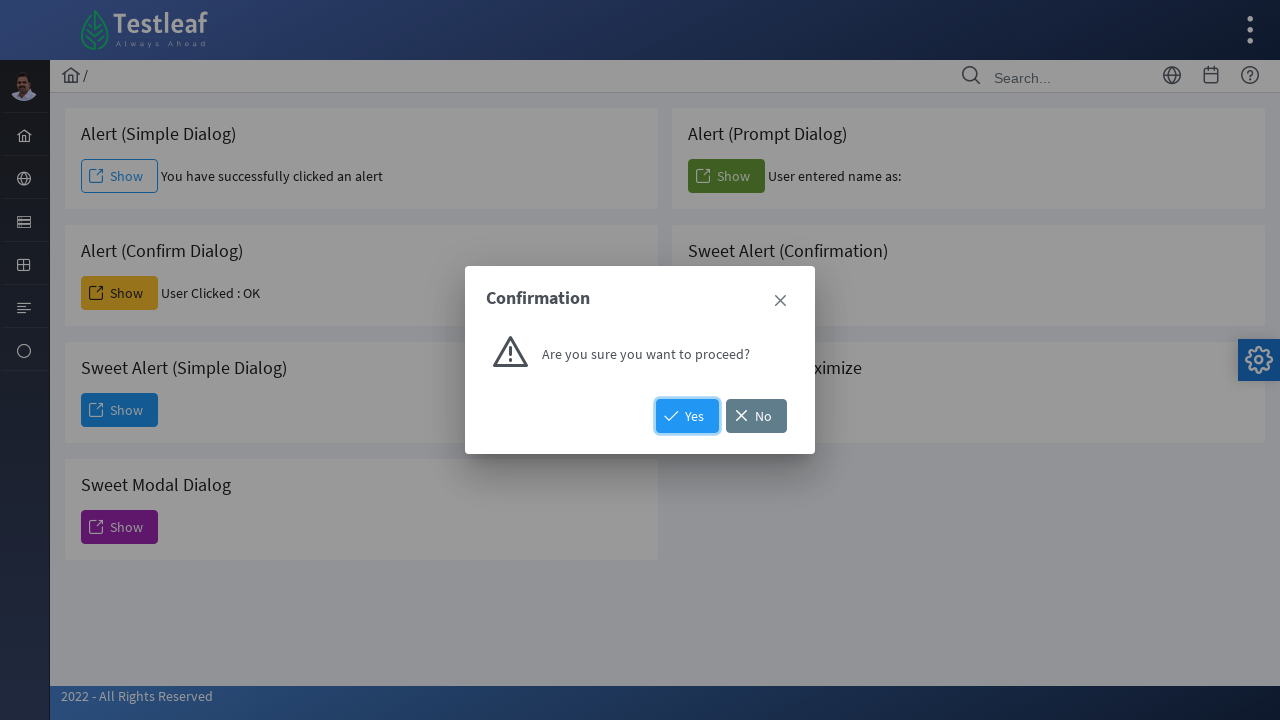

Clicked Yes button on sweet confirmation alert at (688, 416) on xpath=//button[contains(@class,'ui-confirmdialog-yes')]
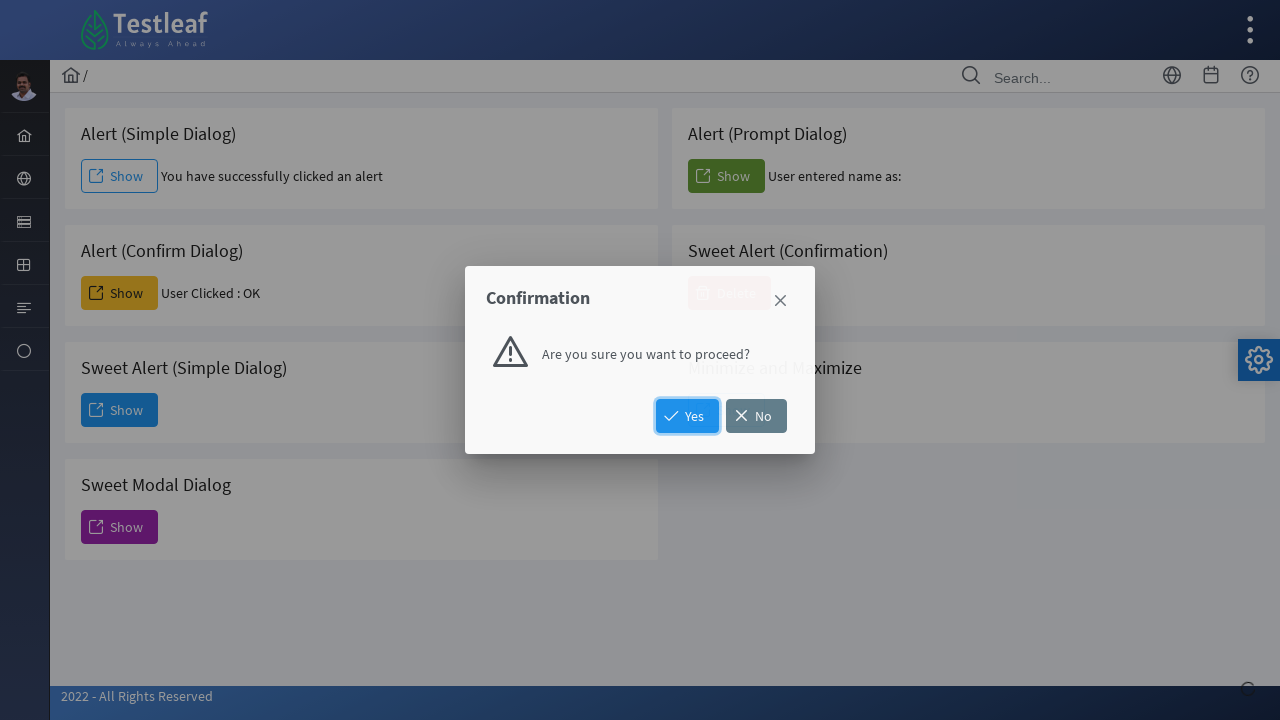

Waited 2 seconds after clicking Yes button
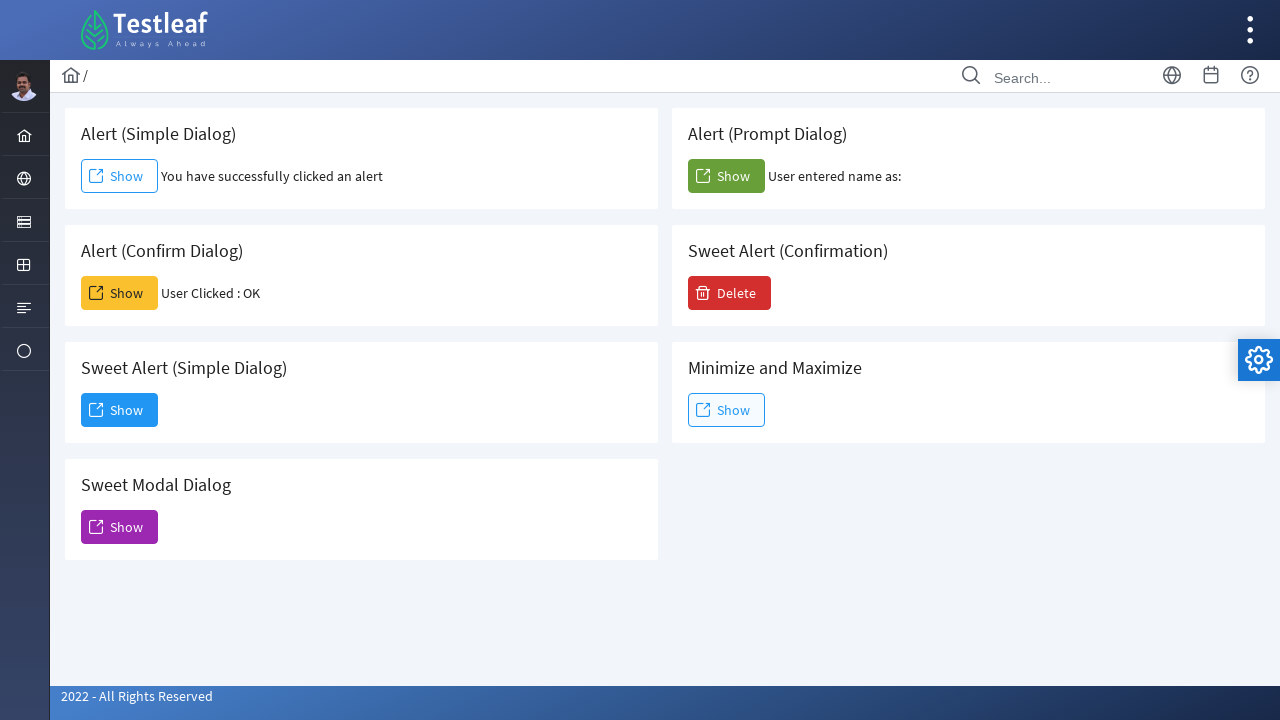

Clicked second outlined button to trigger minimize/maximize test alert at (726, 410) on (//button[contains(@class,'ui-button-outlined')])[2]
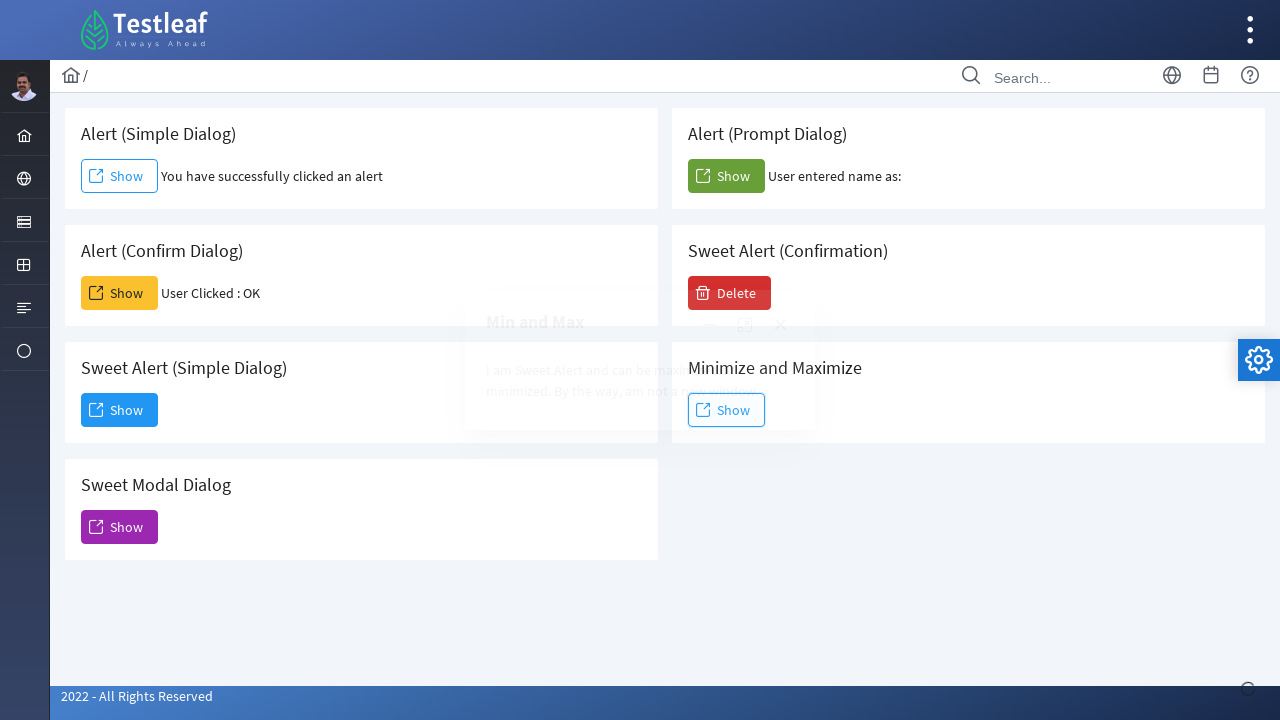

Waited 1 second for alert dialog to fully load
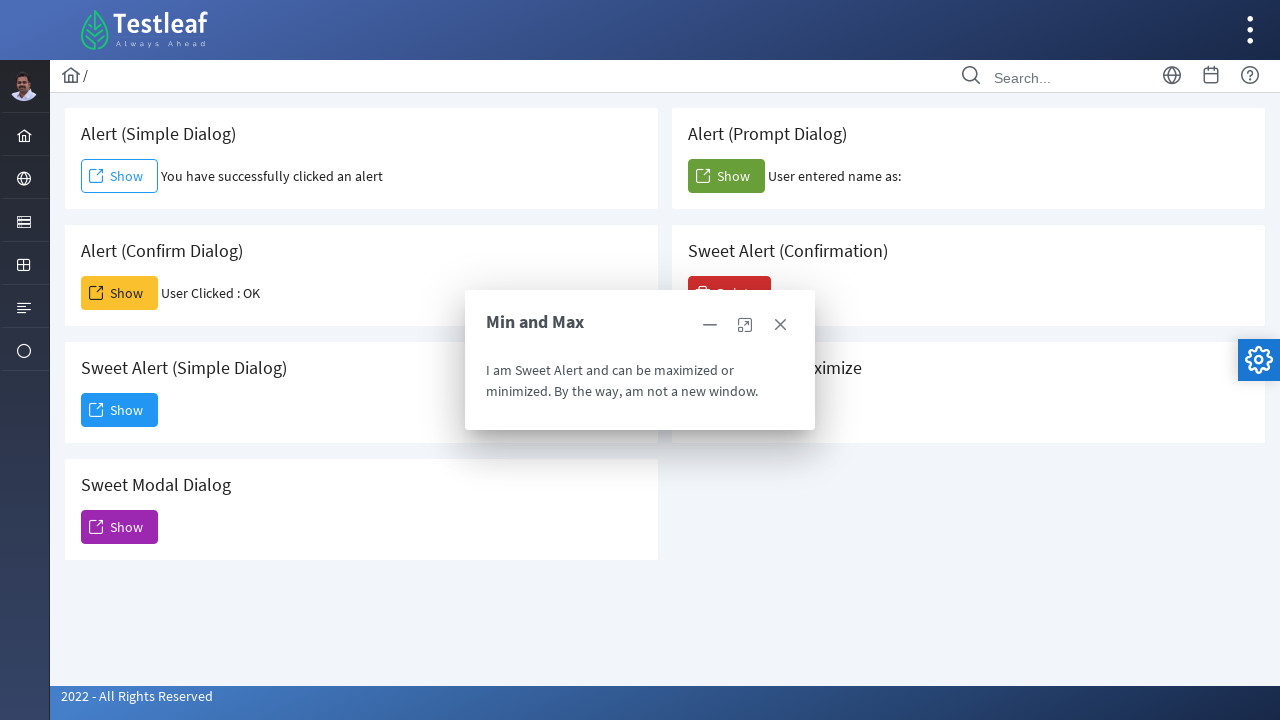

Clicked maximize icon on alert dialog at (745, 325) on xpath=//a[contains(@class,'ui-dialog-titlebar-maximize')]
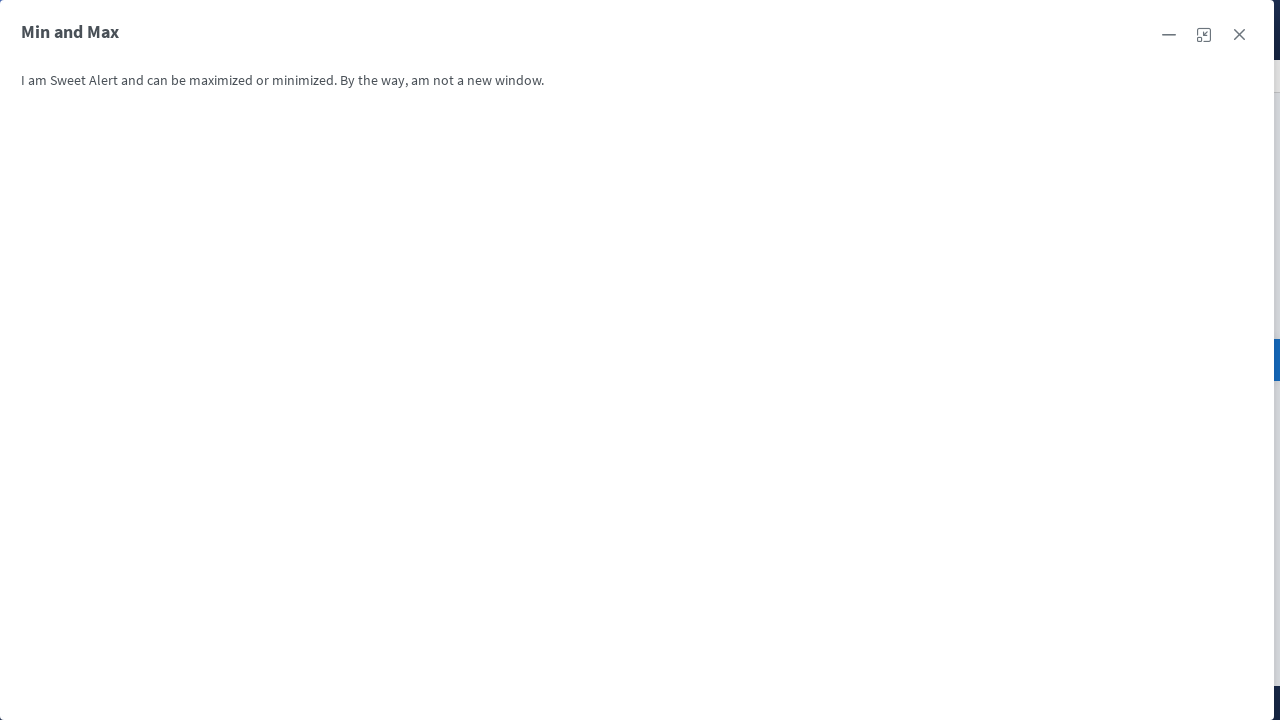

Waited 1 second for dialog to maximize
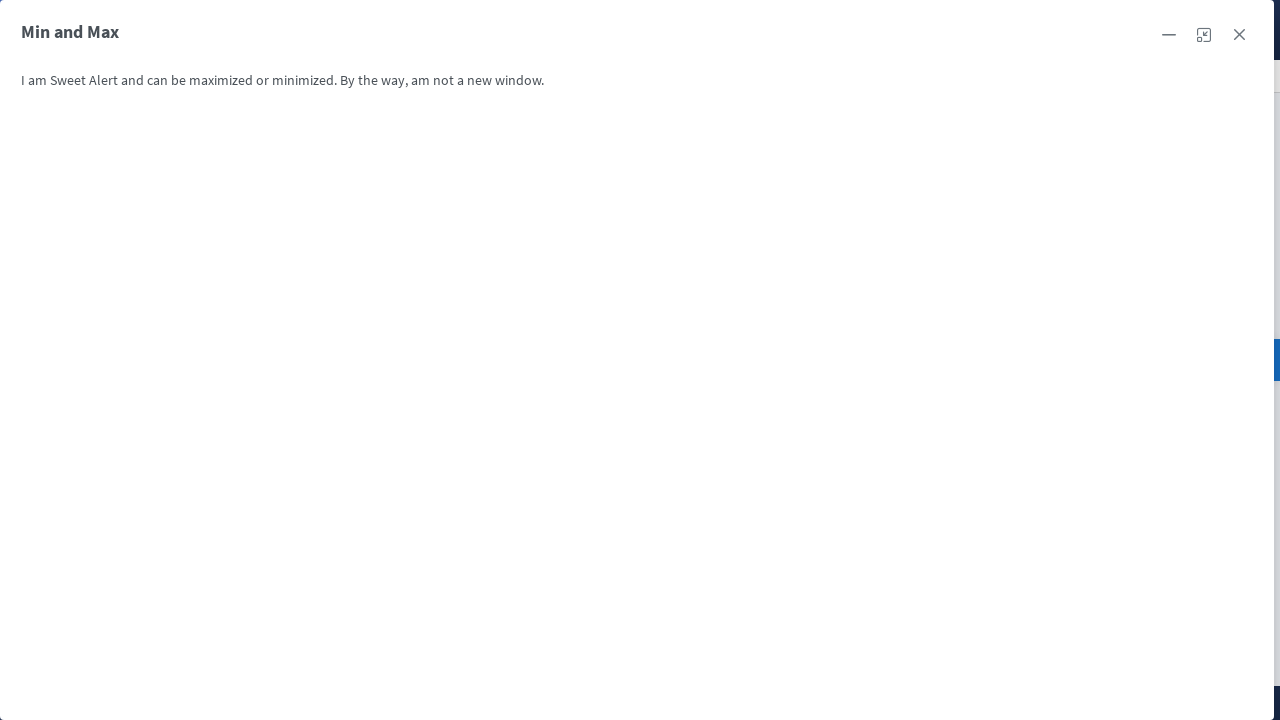

Clicked close icon to close the maximized alert dialog at (1239, 35) on (//span[@class='ui-icon ui-icon-closethick'])[3]
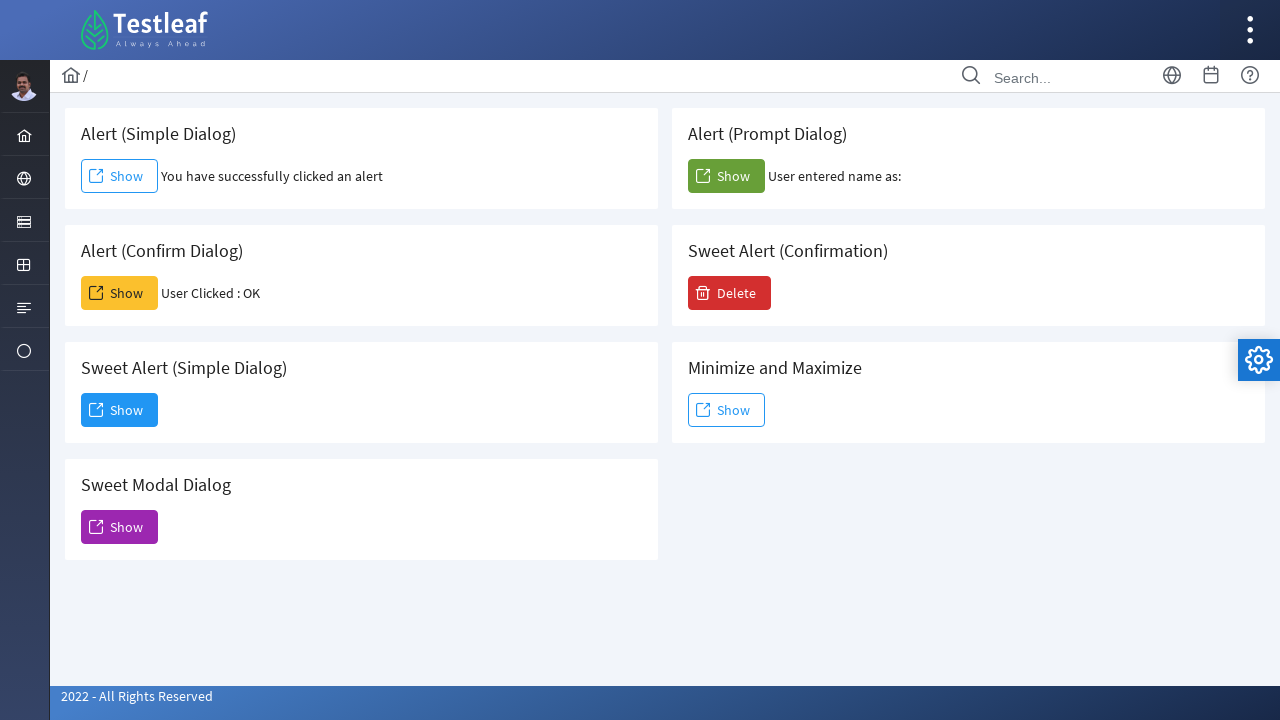

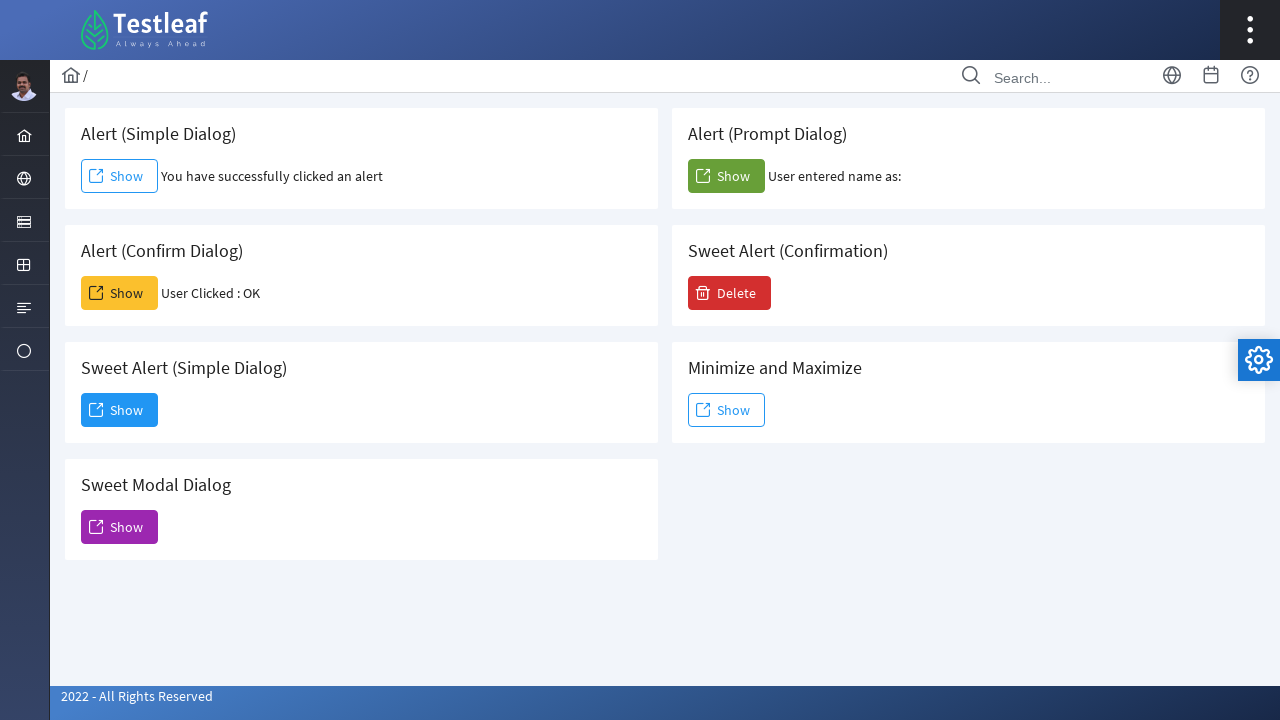